Tests JavaScript alert handling by filling a name field and triggering alert and confirm dialogs

Starting URL: https://rahulshettyacademy.com/AutomationPractice/

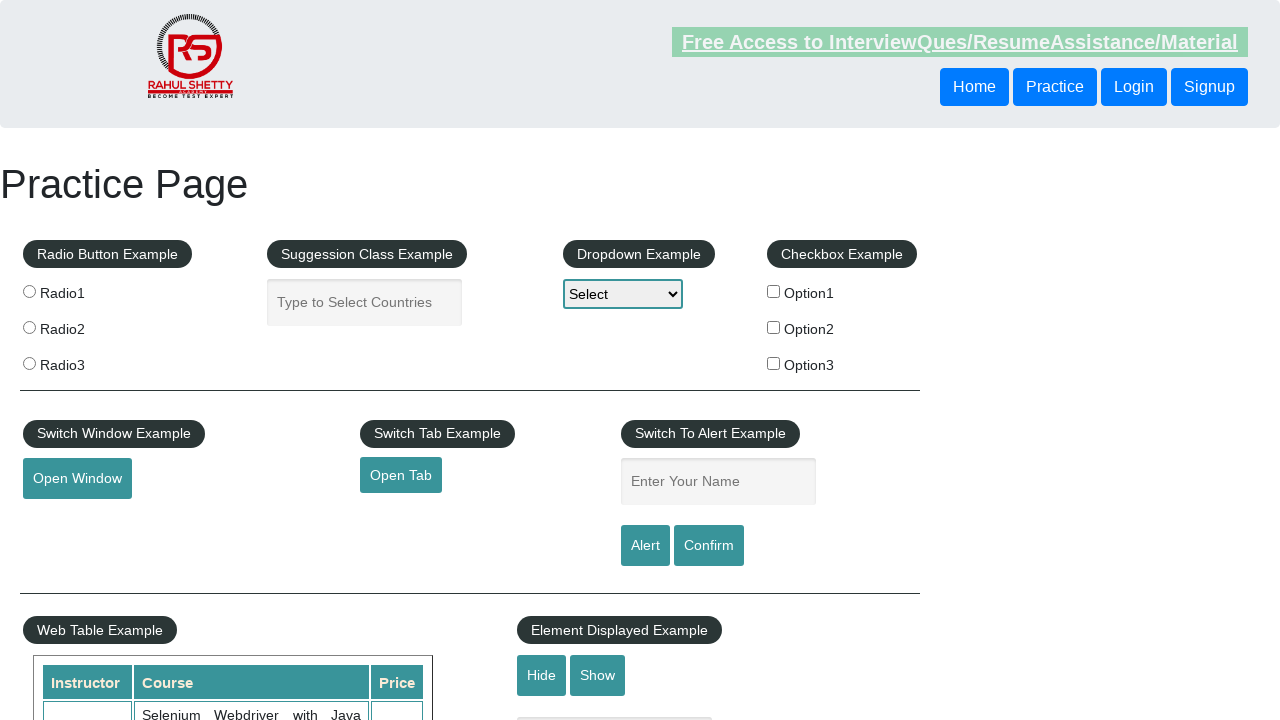

Set up dialog handler to accept all dialogs
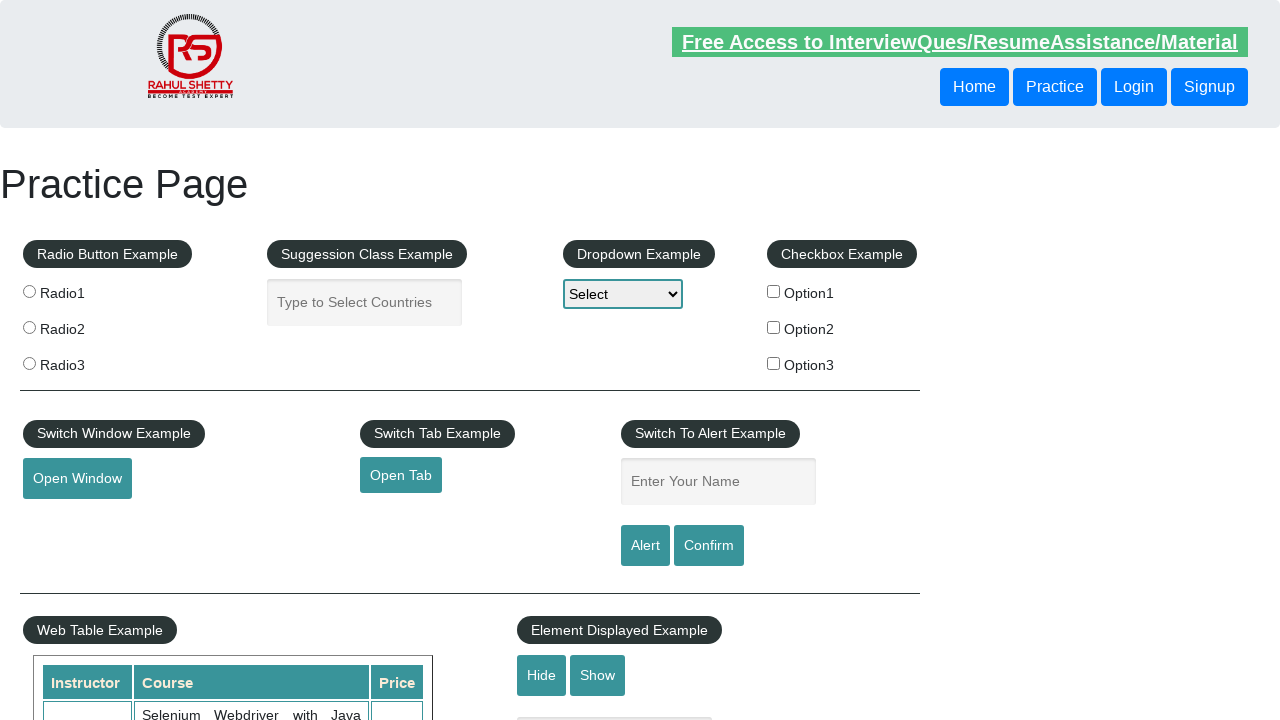

Filled name field with 'Pankaj Shinde' on input#name
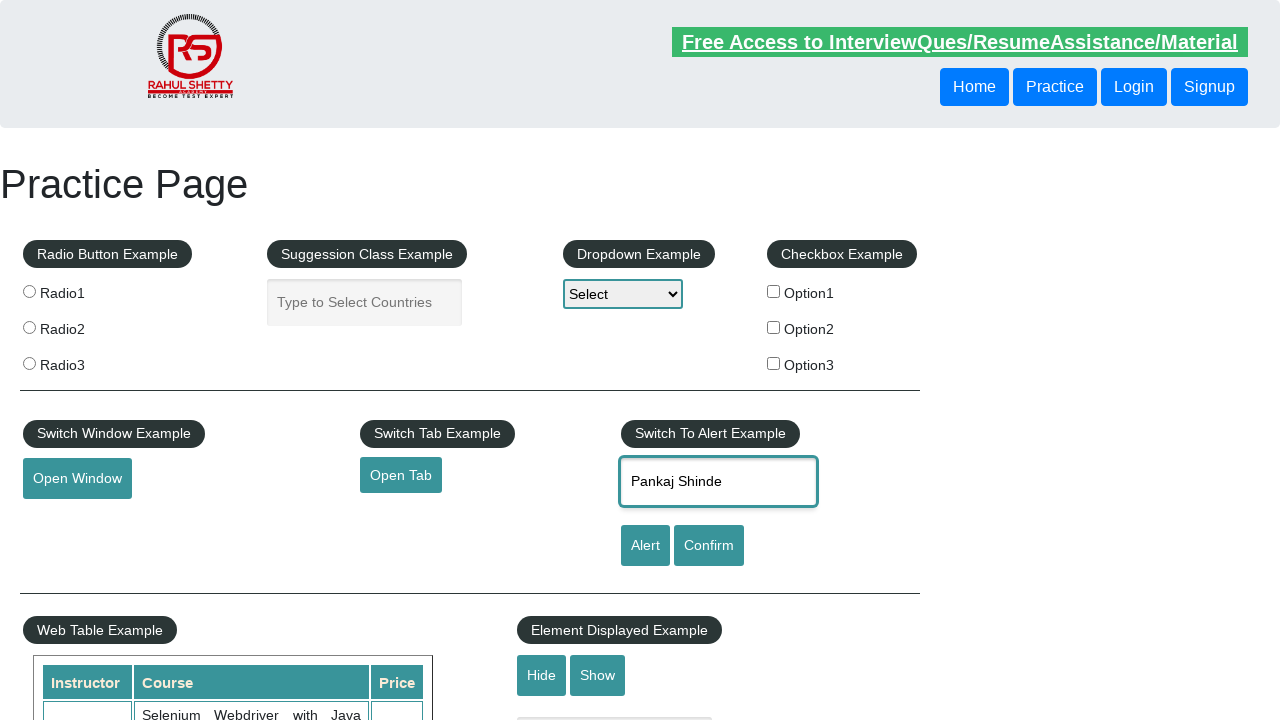

Clicked alert button to trigger JavaScript alert dialog at (645, 546) on #alertbtn
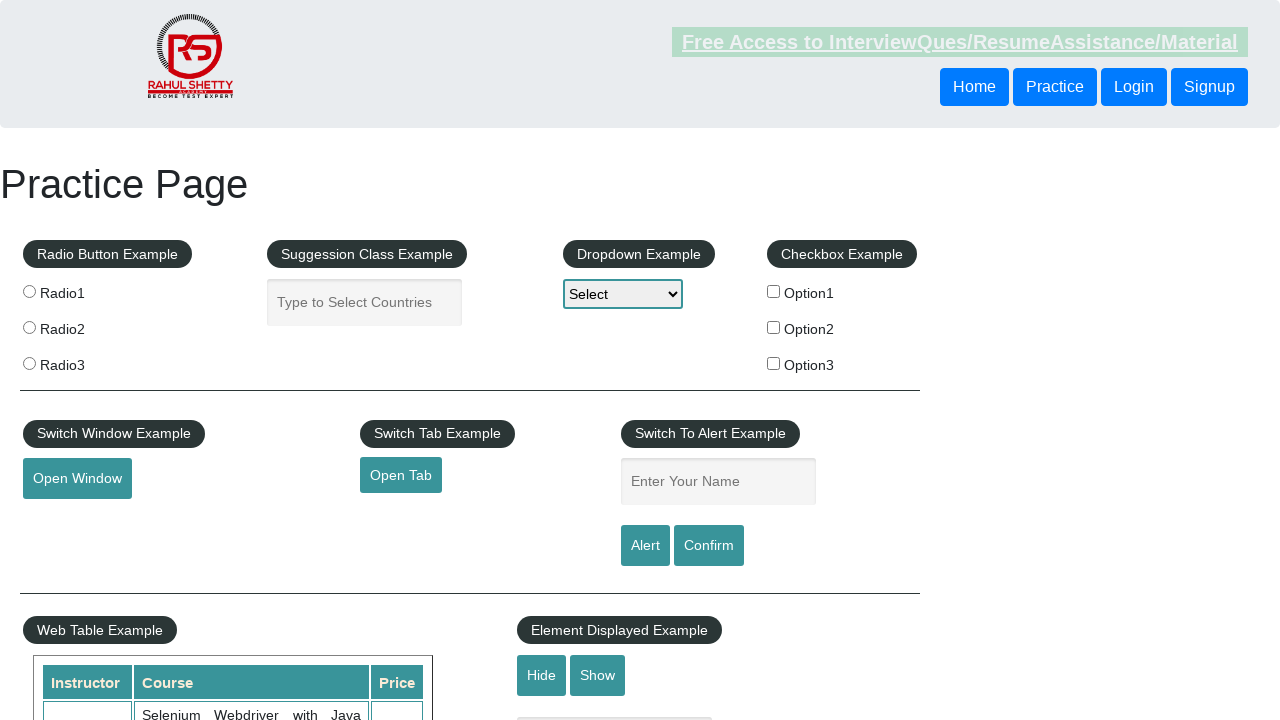

Filled name field again with 'Pankaj Shinde' for confirm dialog on input#name
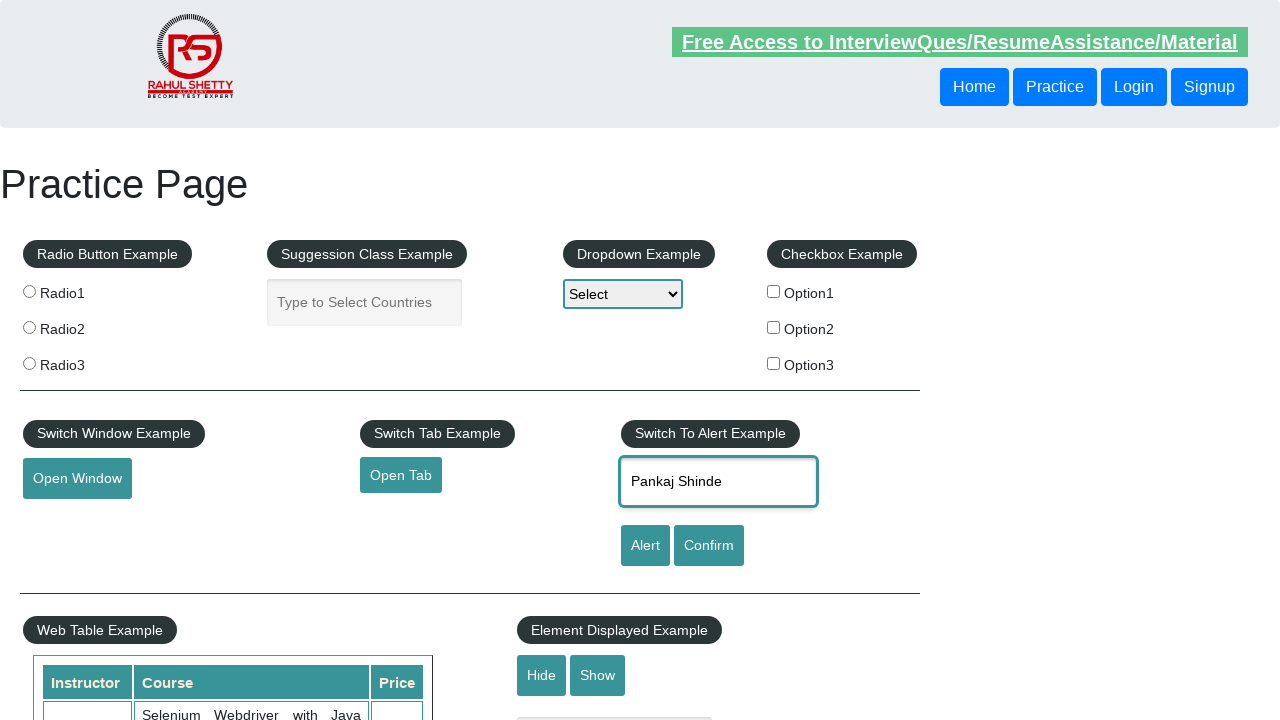

Clicked confirm button to trigger JavaScript confirm dialog at (709, 546) on #confirmbtn
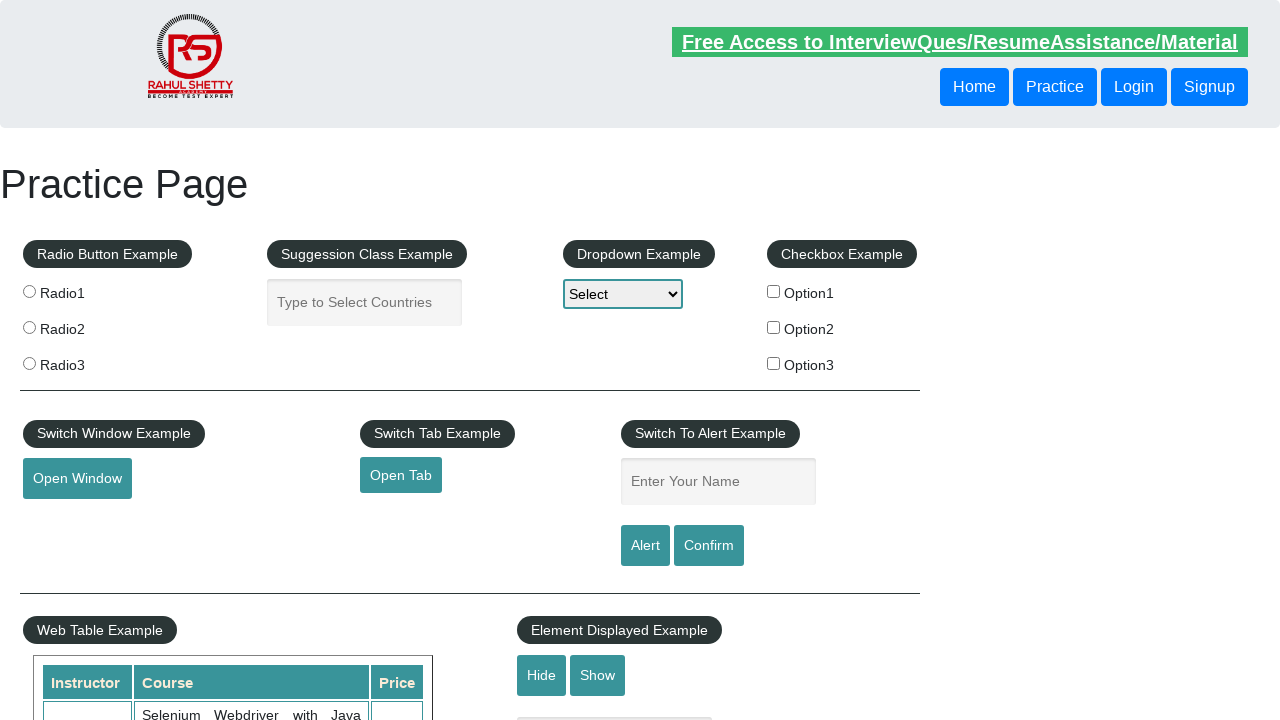

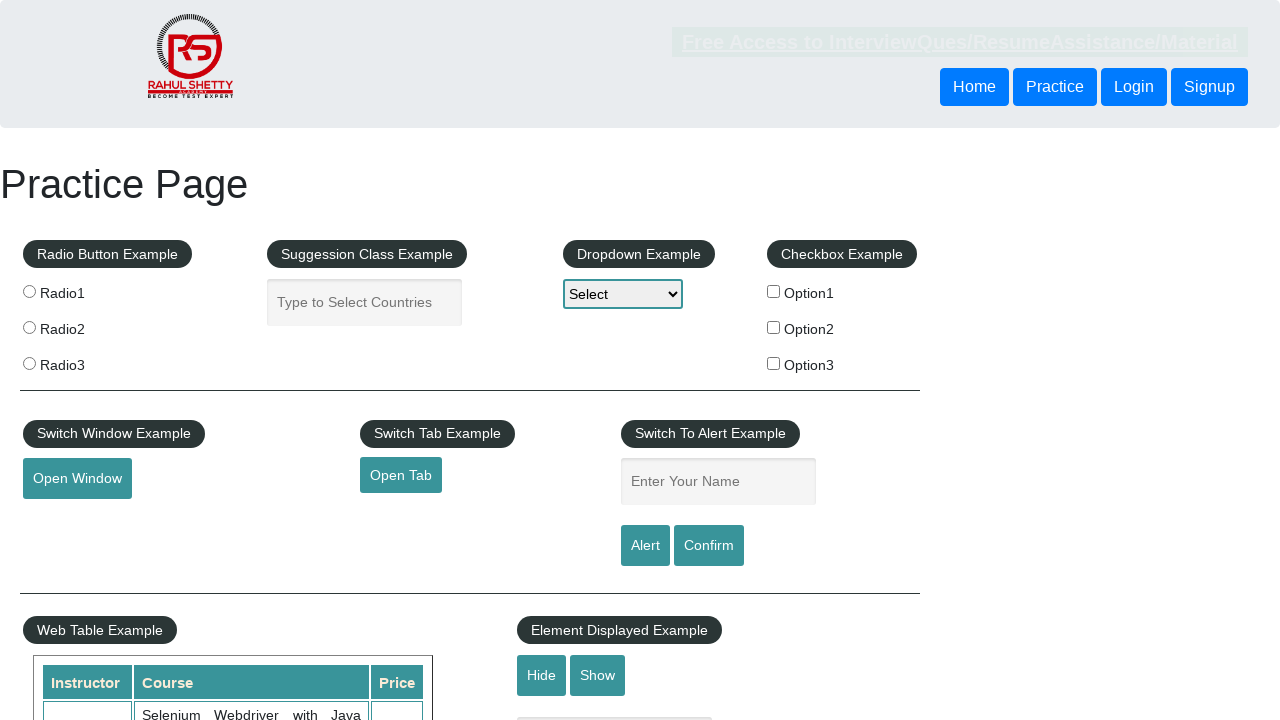